Tests login form error handling by submitting invalid credentials and verifying an error message is displayed

Starting URL: https://www.saucedemo.com

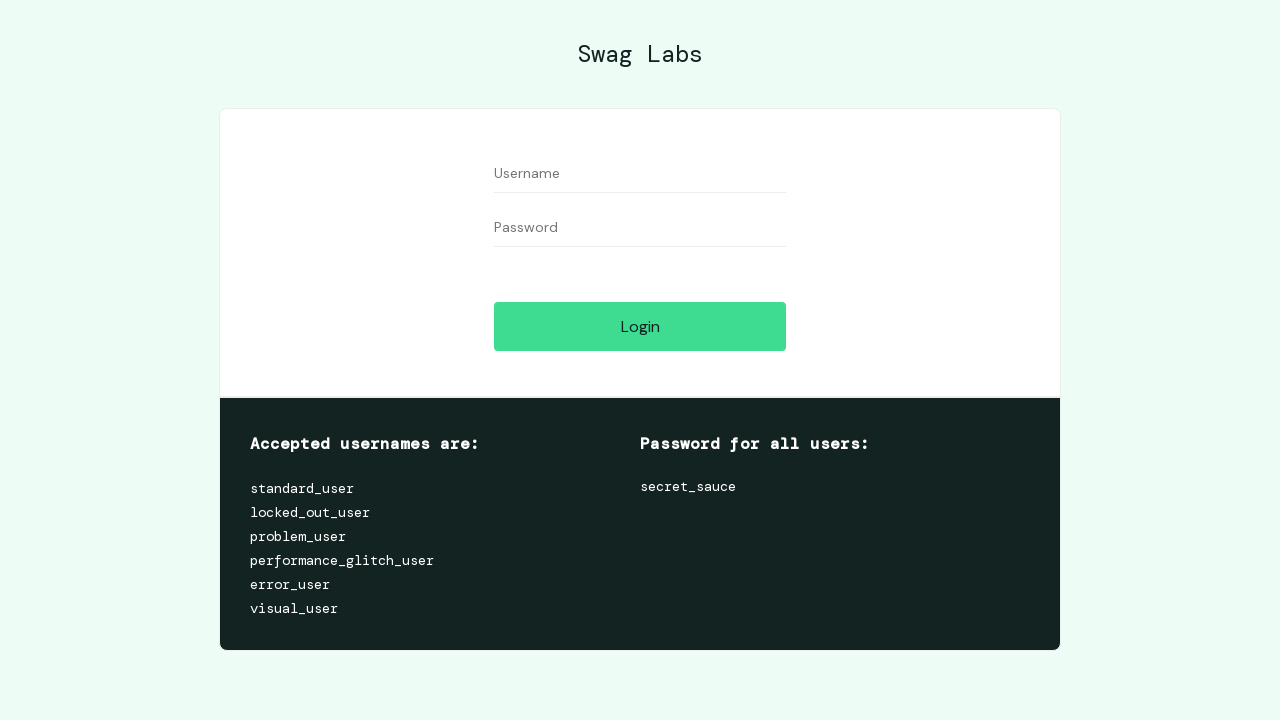

Filled username field with 'bad' on #user-name
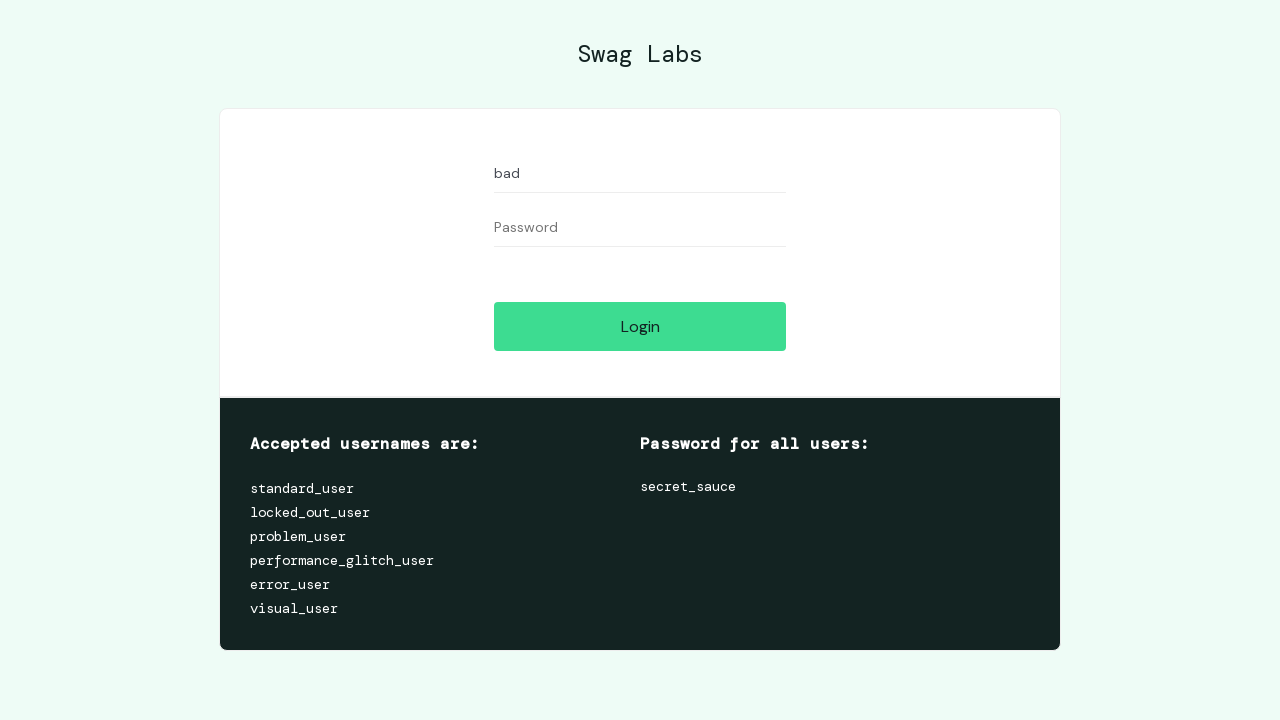

Filled password field with 'bad' on #password
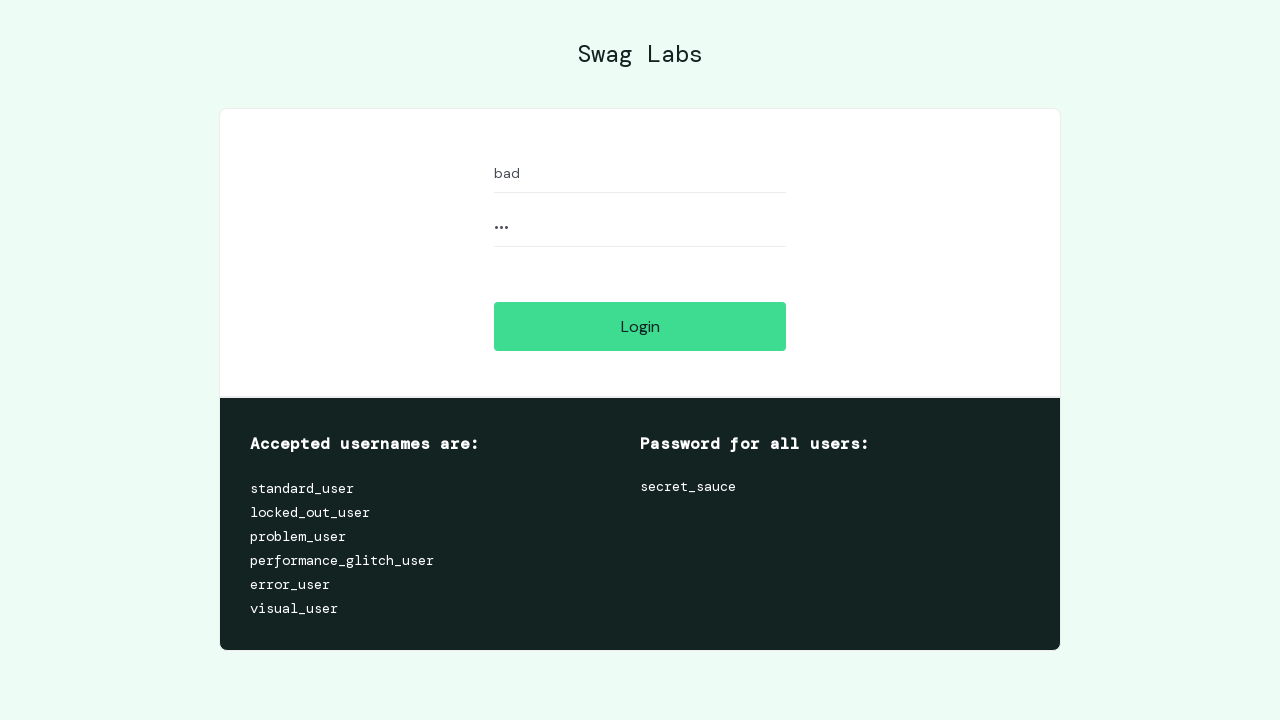

Clicked login button at (640, 326) on .btn_action
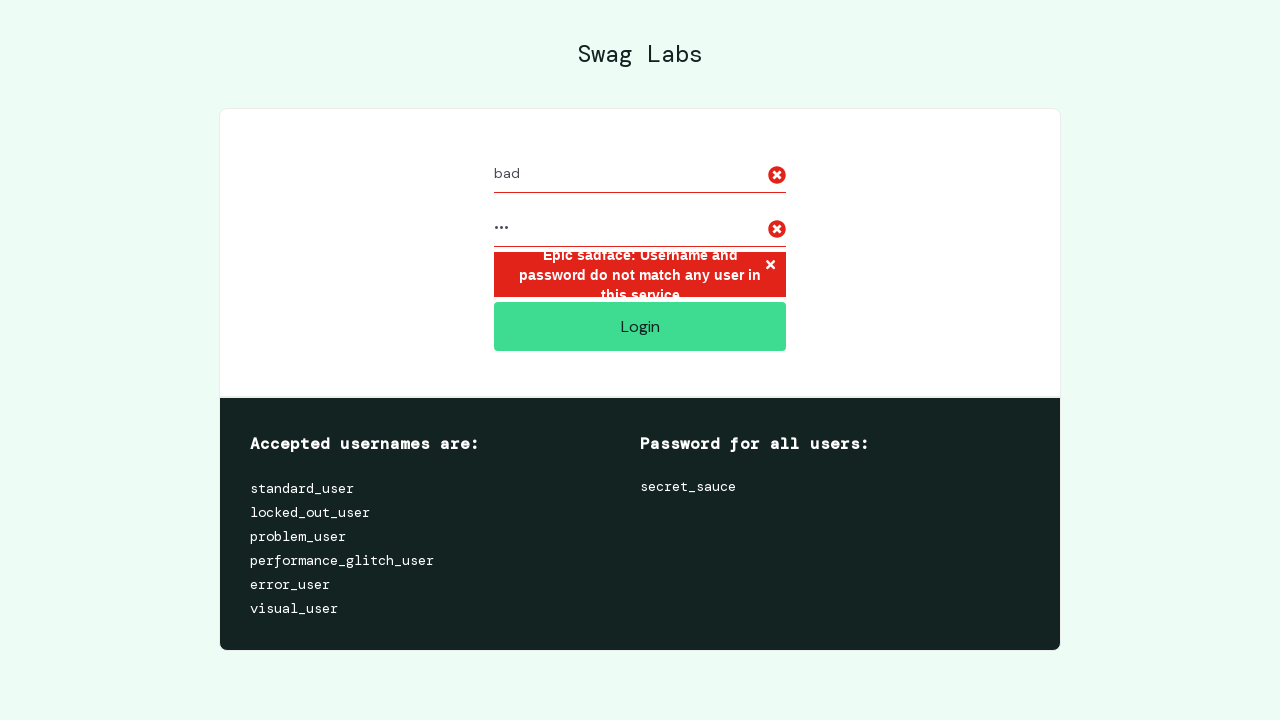

Error message displayed after login attempt with invalid credentials
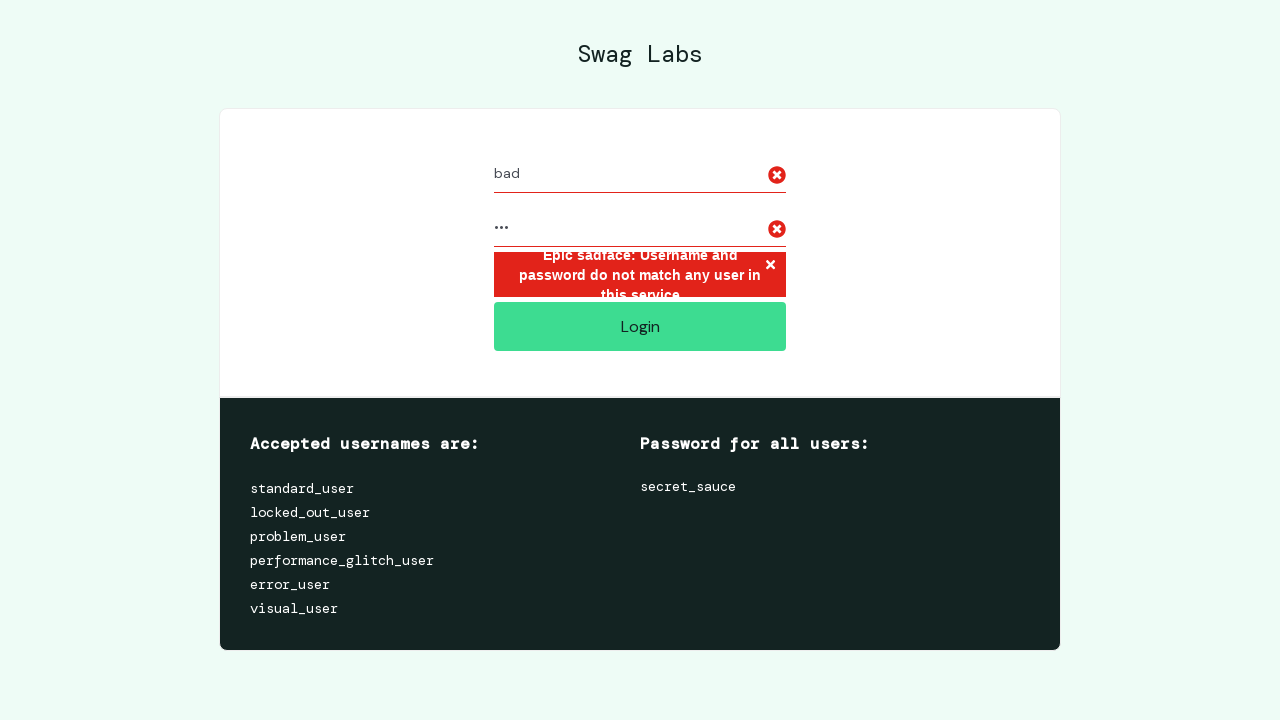

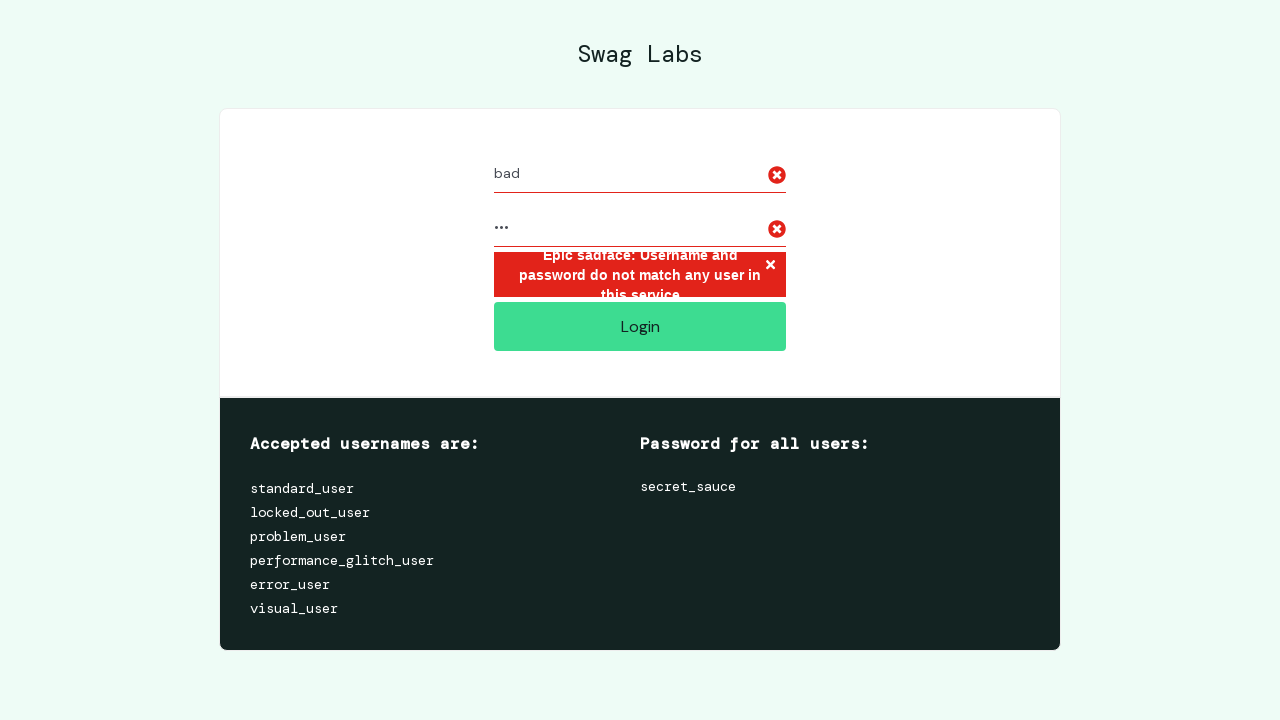